Tests the product search functionality by clicking the search button, entering a search term "오메기" (a Korean rice cake), and submitting the search

Starting URL: https://mall.ejeju.net/main/index.do

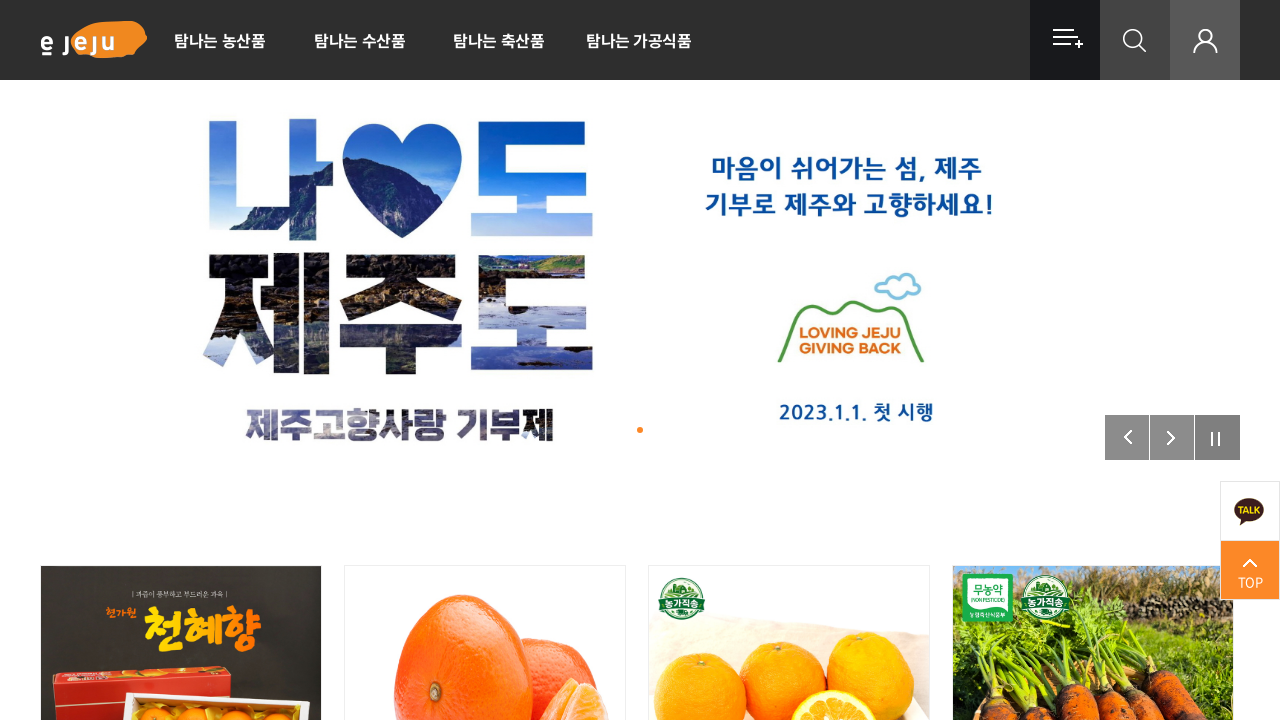

Clicked search button to open search box at (1135, 40) on xpath=//*[@id="gnb"]/ul[2]/li[2]/div/span[2]
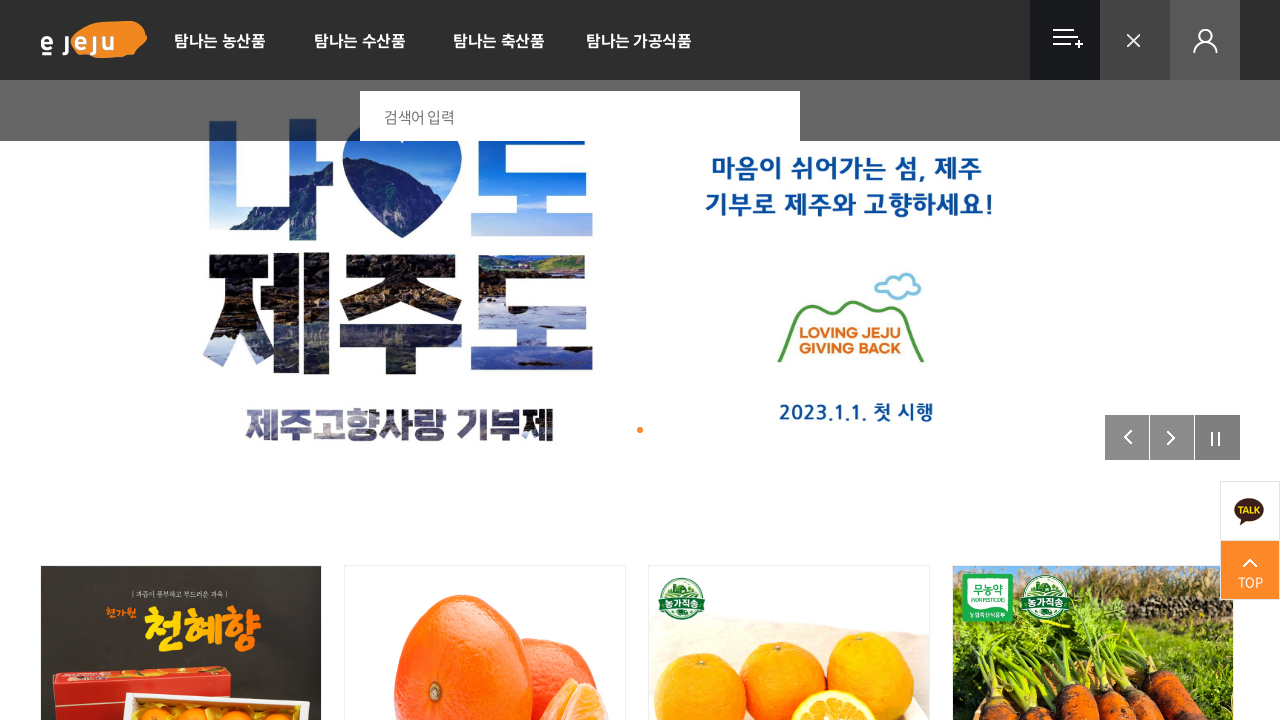

Search input box became visible
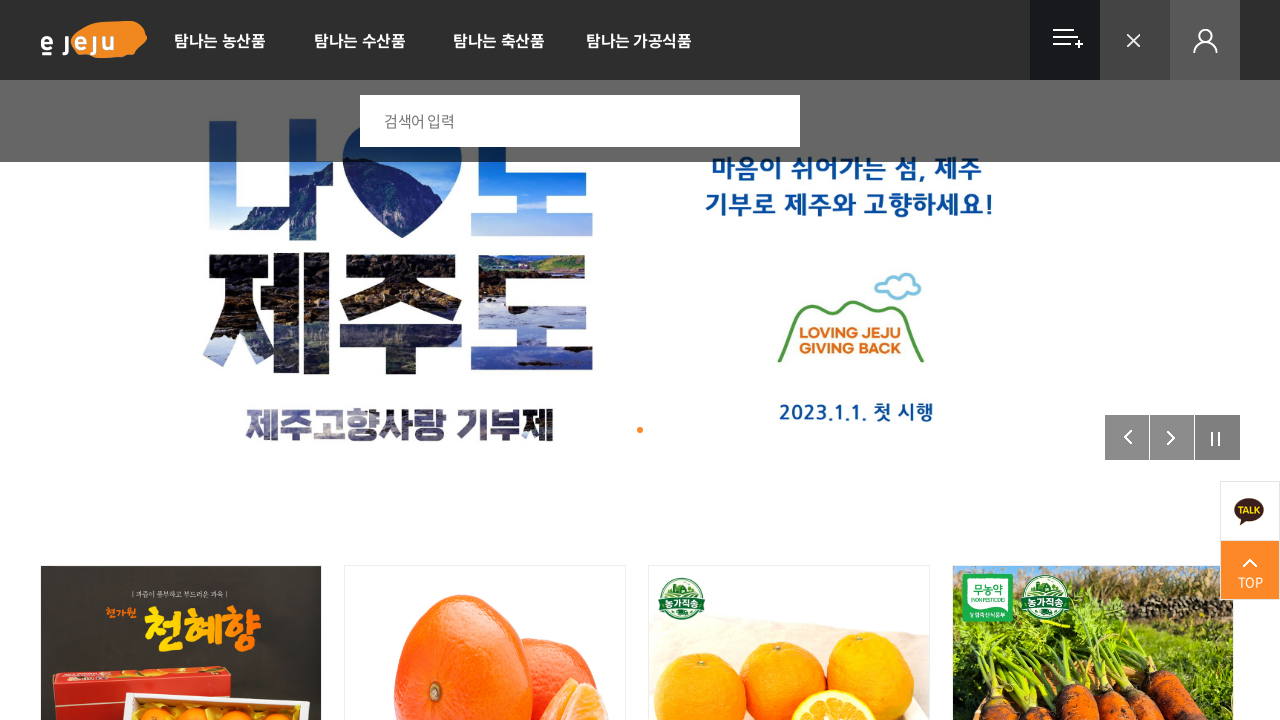

Entered search term '오메기' (Korean rice cake) into search box on #search-box
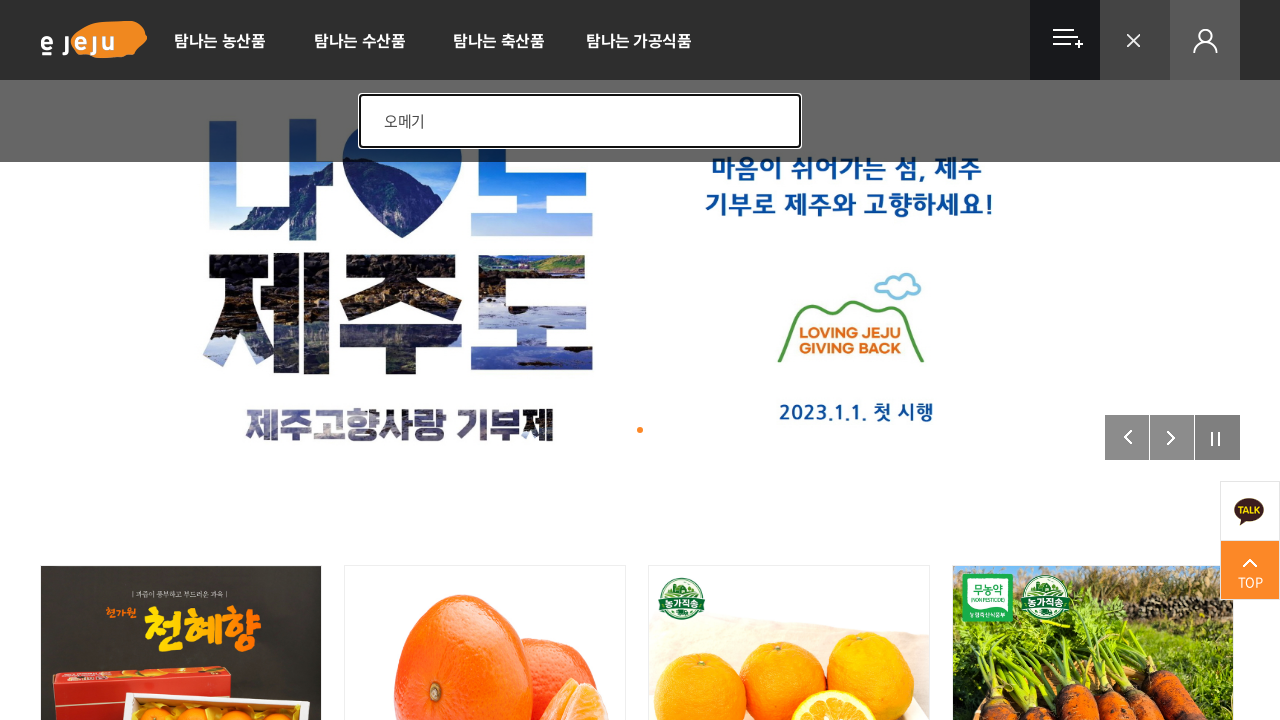

Submitted search by pressing Enter on #search-box
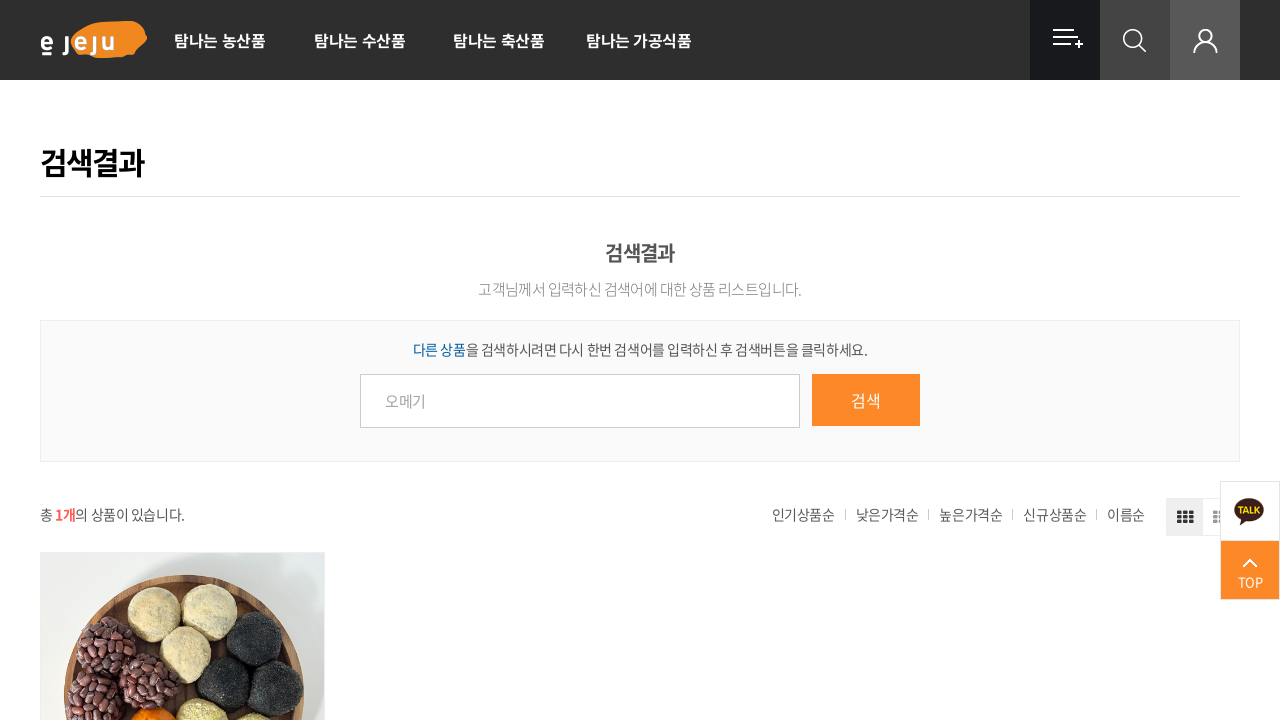

Search results loaded and page reached network idle state
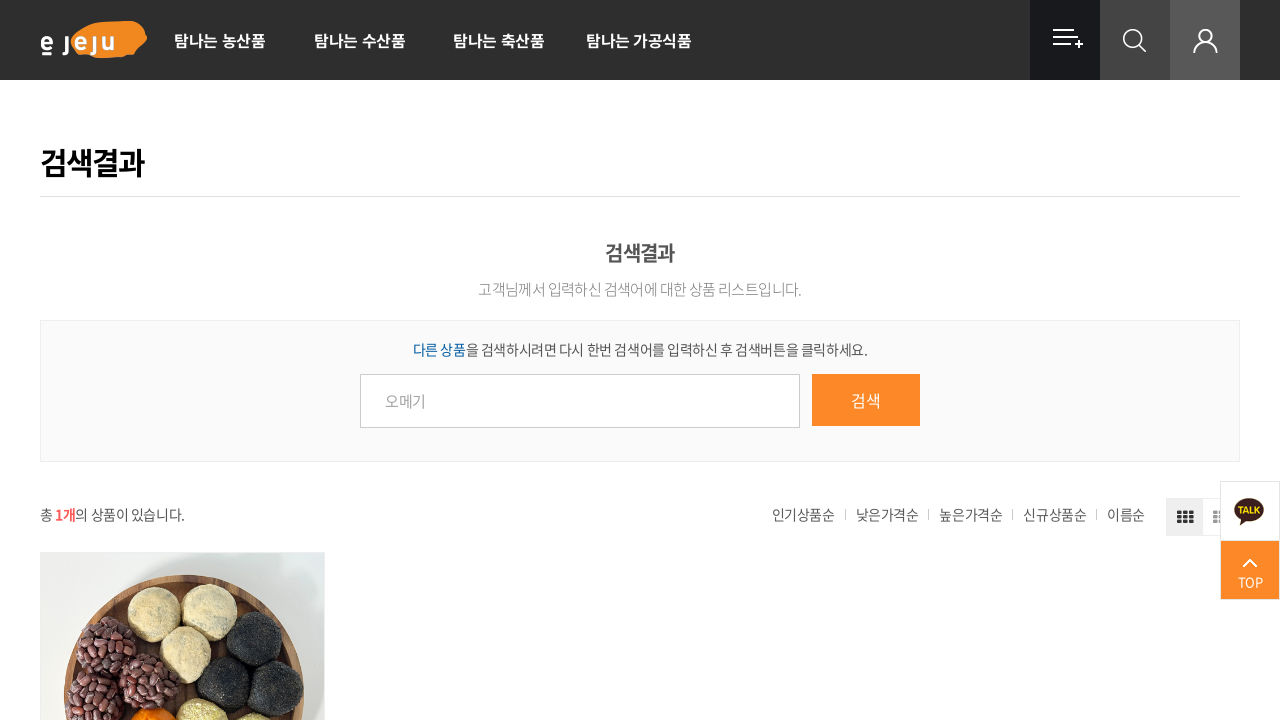

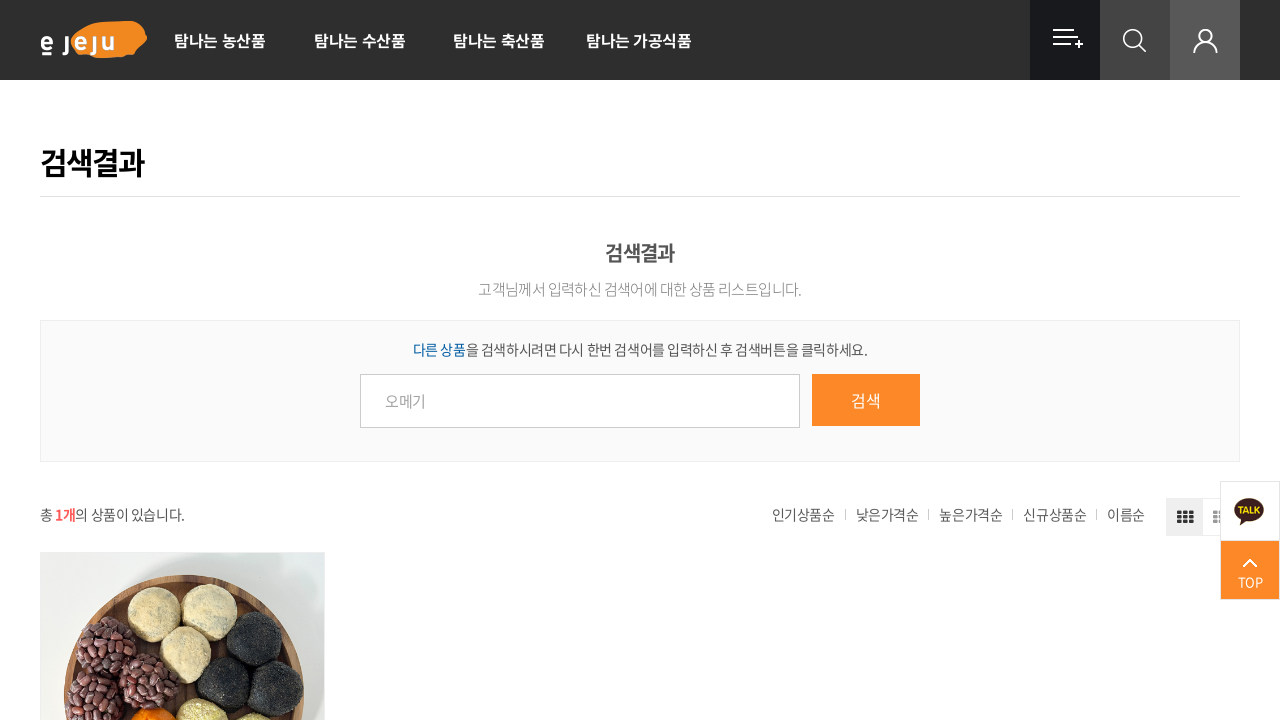